Validates that the Automation Exercise website logo is displayed in the top-left corner of the page

Starting URL: https://automationexercise.com/

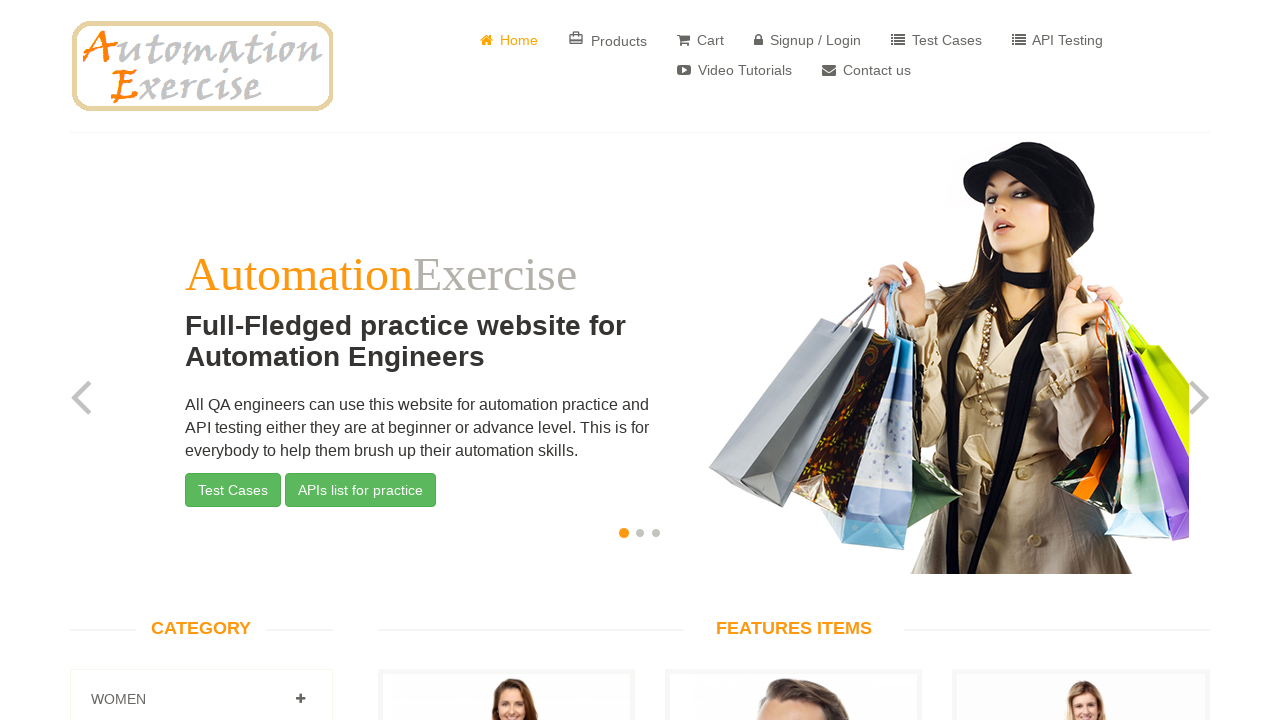

Located the Automation Exercise logo element in top-left corner
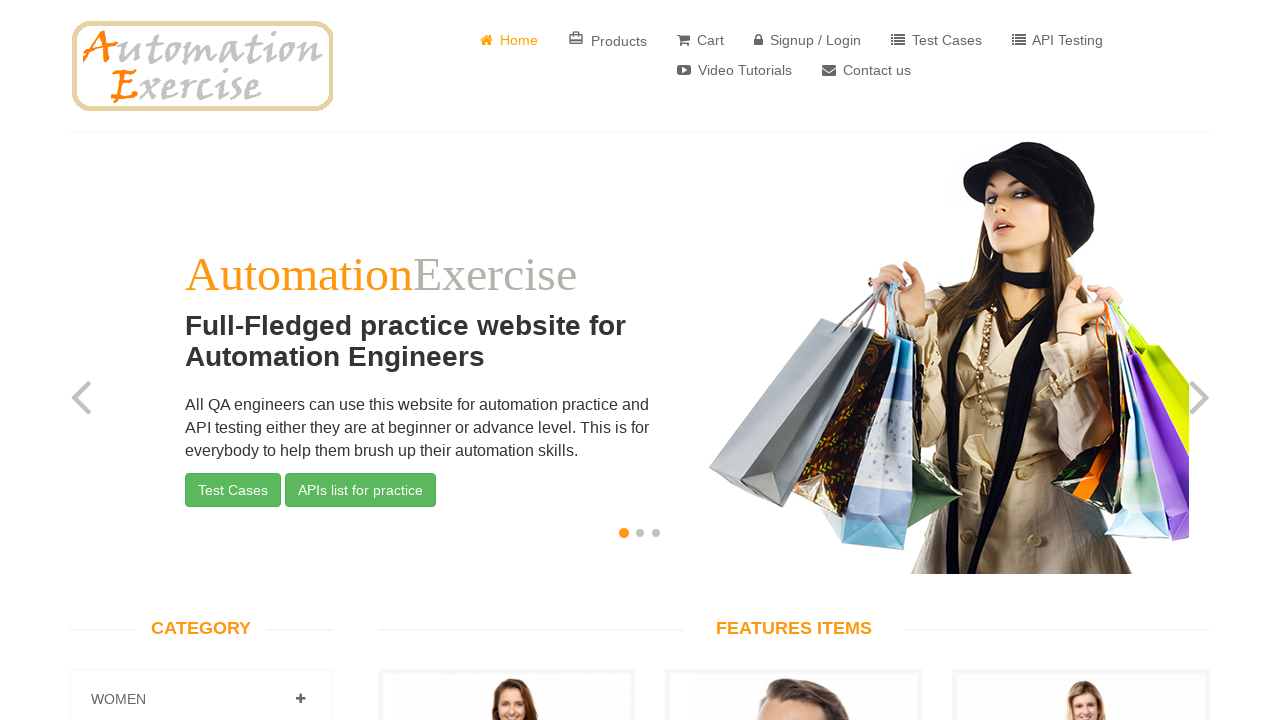

Logo element became visible
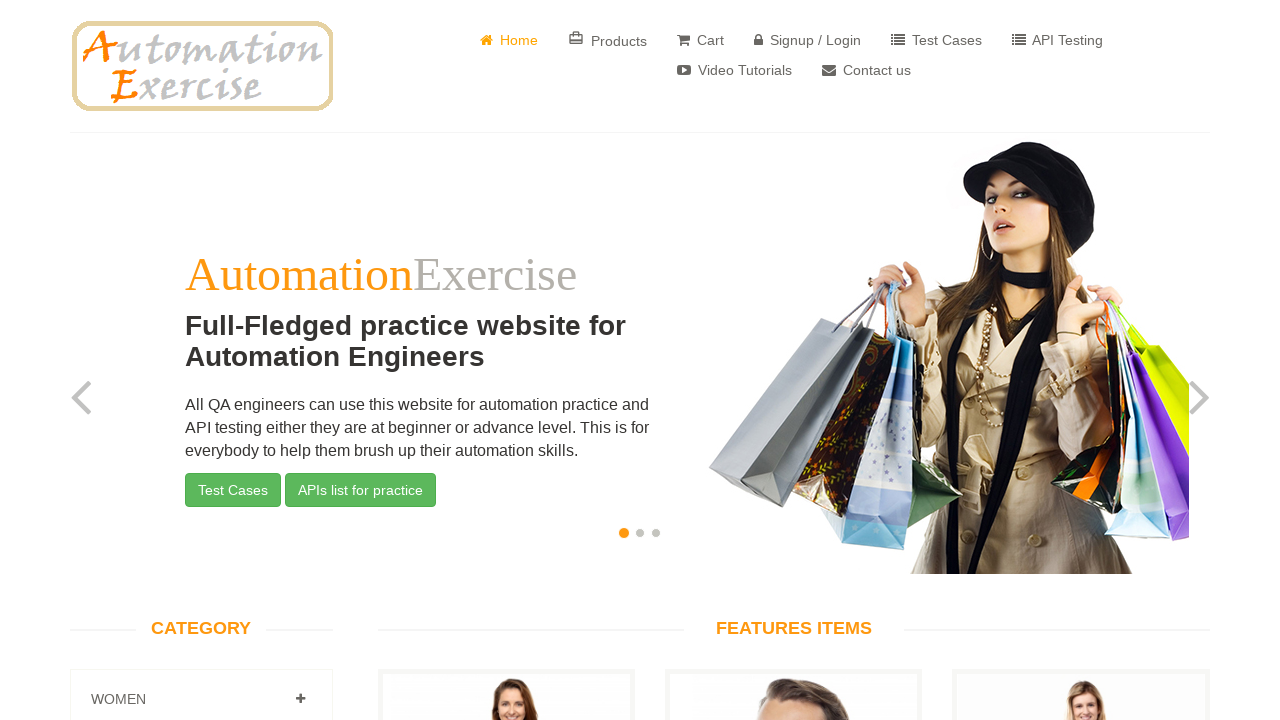

Verified logo is visible
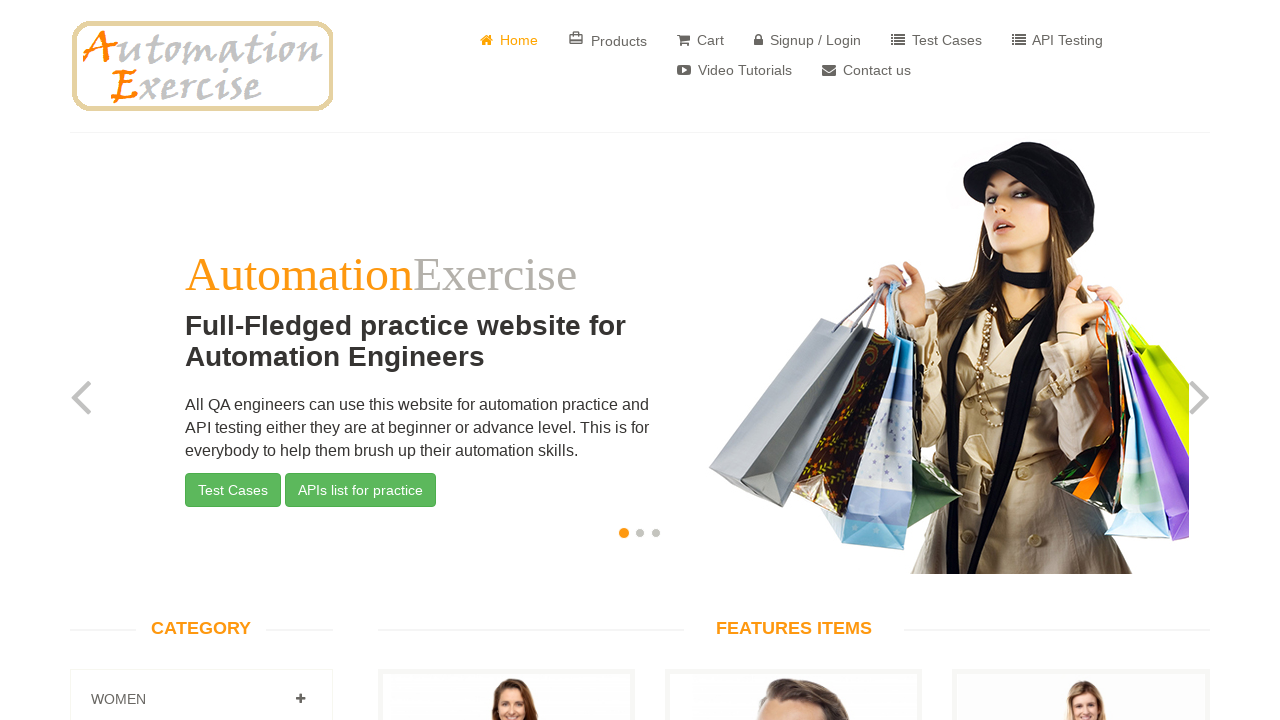

Verified logo is enabled
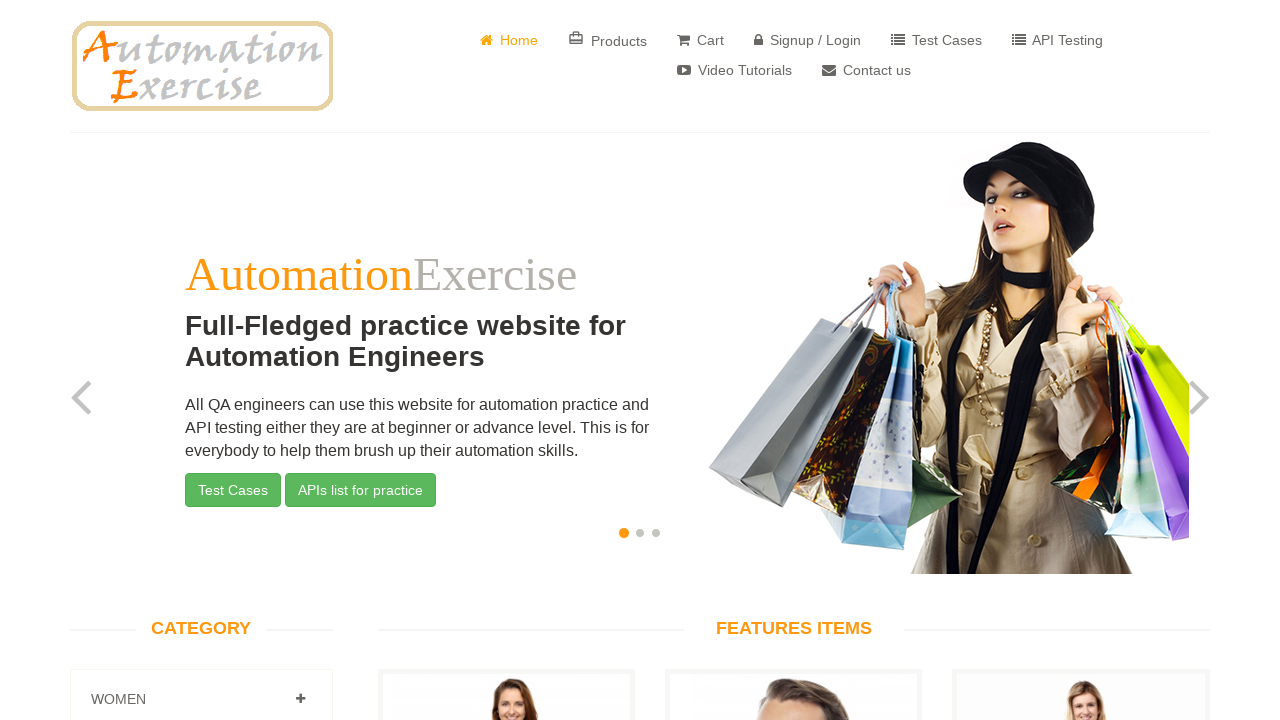

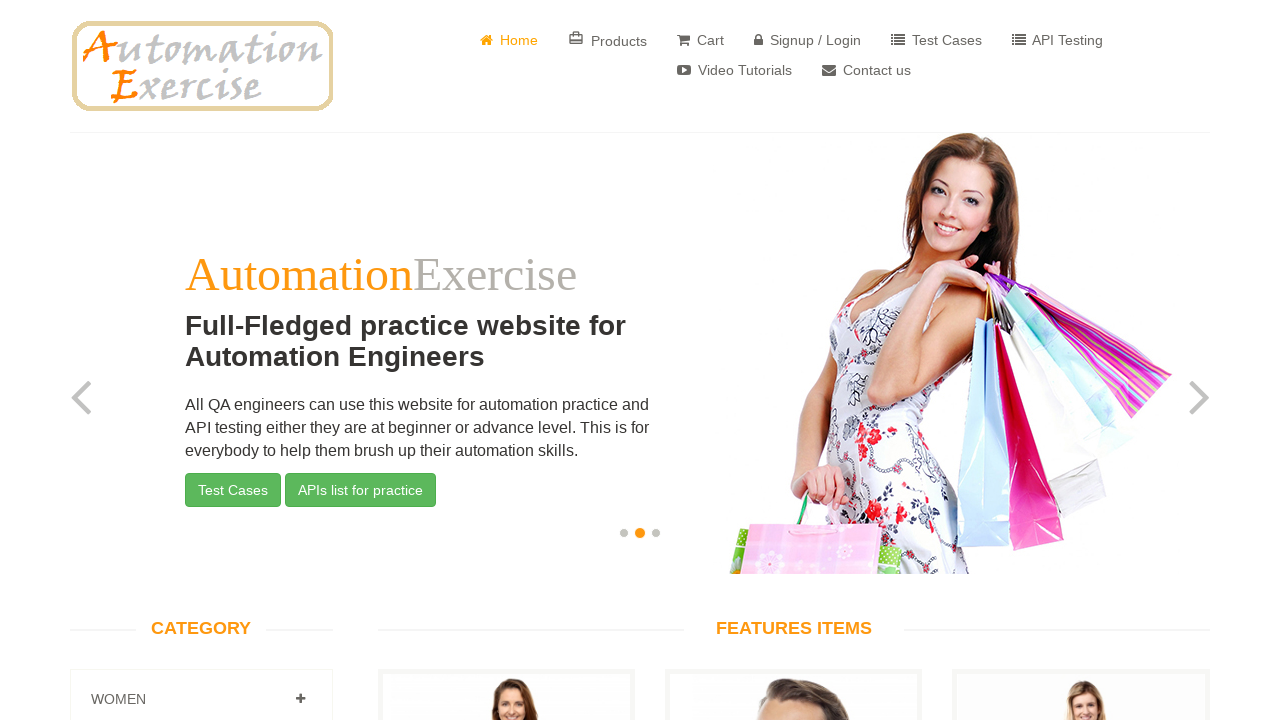